Tests window handle functionality using a reusable method approach - clicks a link to open a new tab and verifies the new tab's title is "New Window"

Starting URL: https://the-internet.herokuapp.com/windows

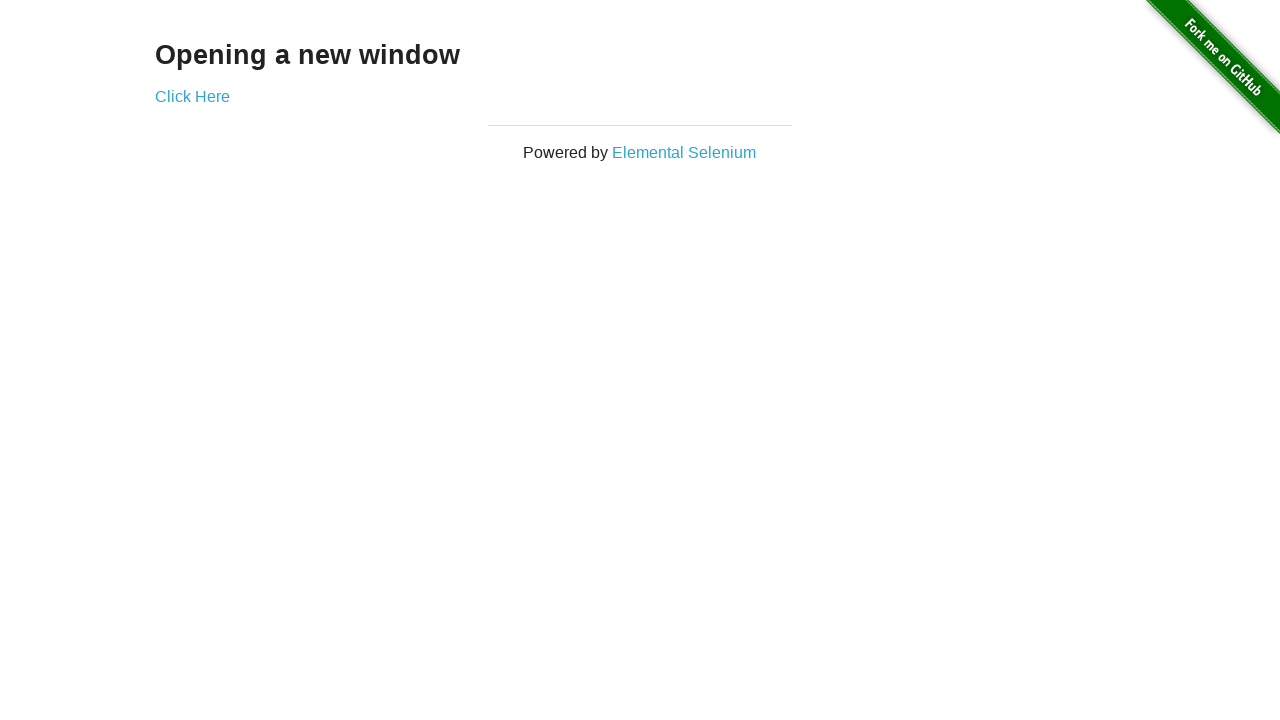

Clicked 'Click Here' link to open new tab at (192, 96) on text=Click Here
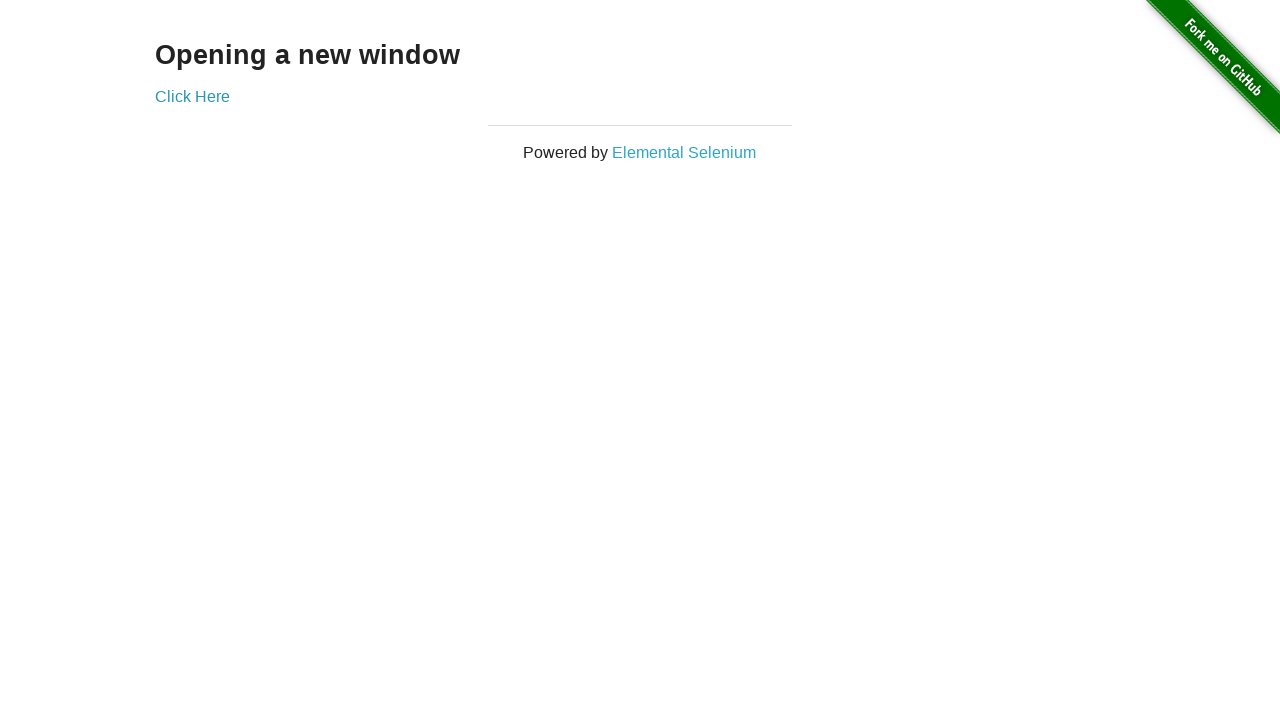

Captured new page/tab from context
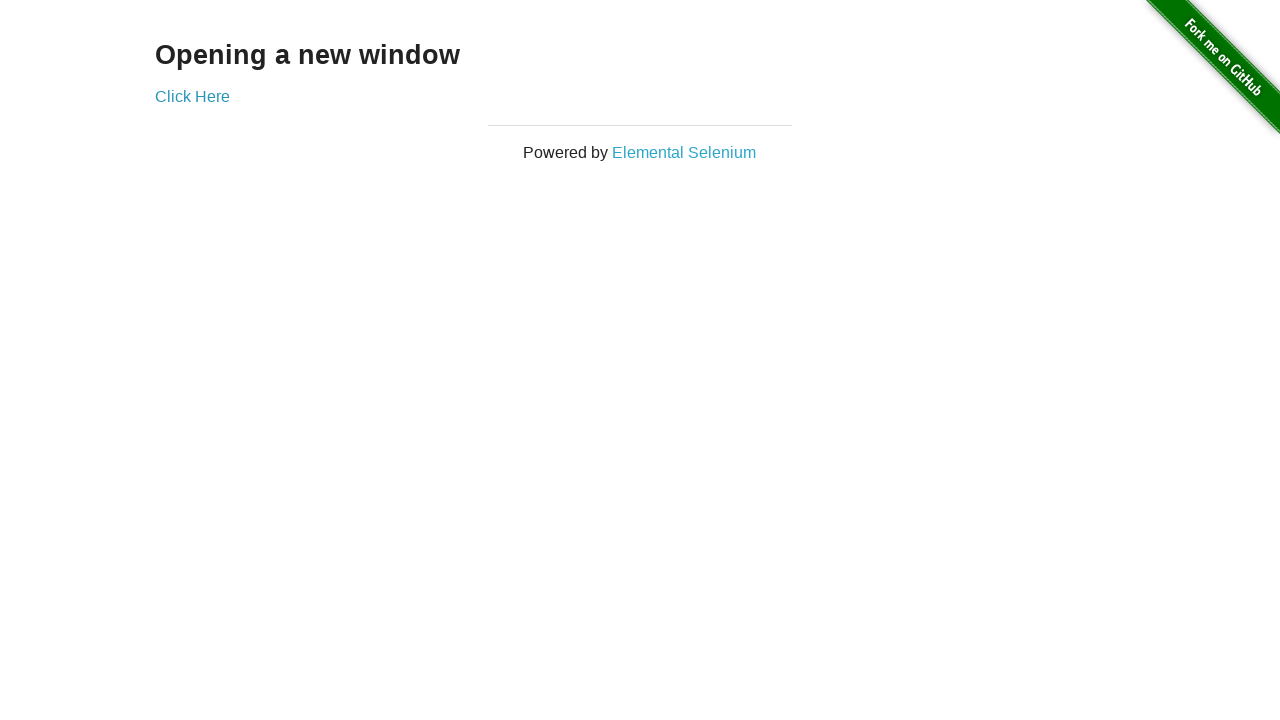

New page finished loading
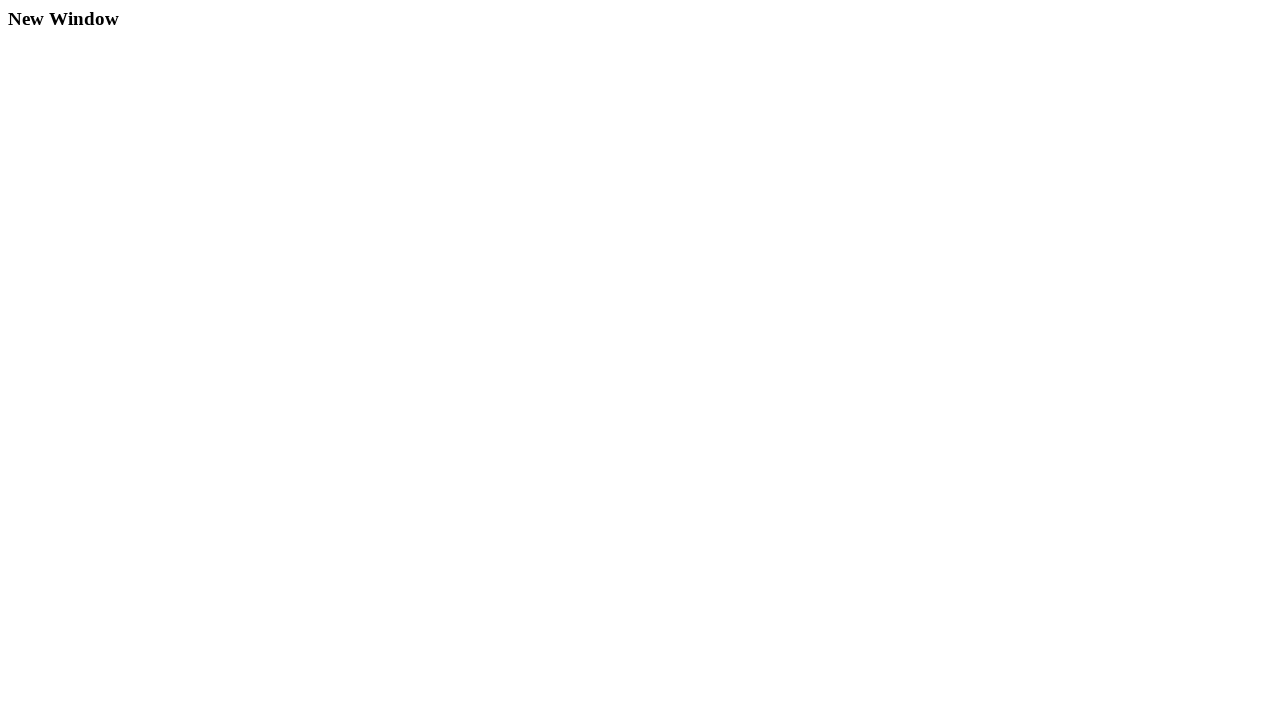

Verified new page title is 'New Window'
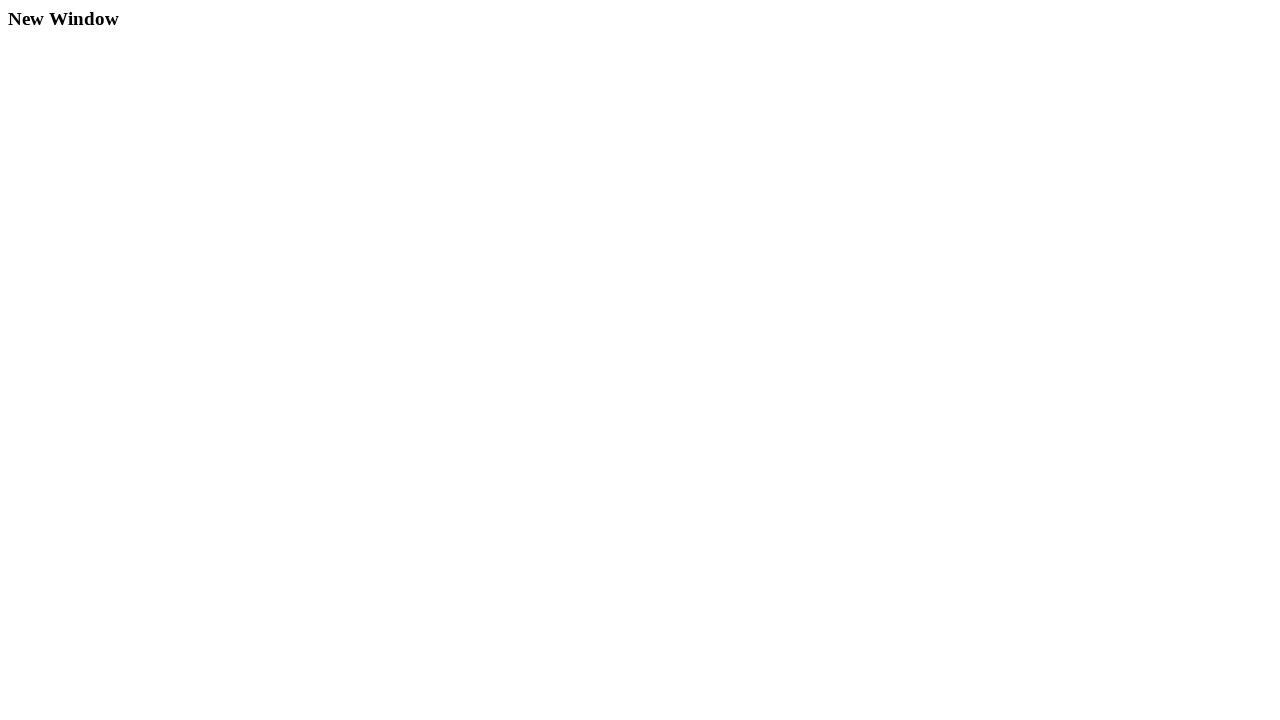

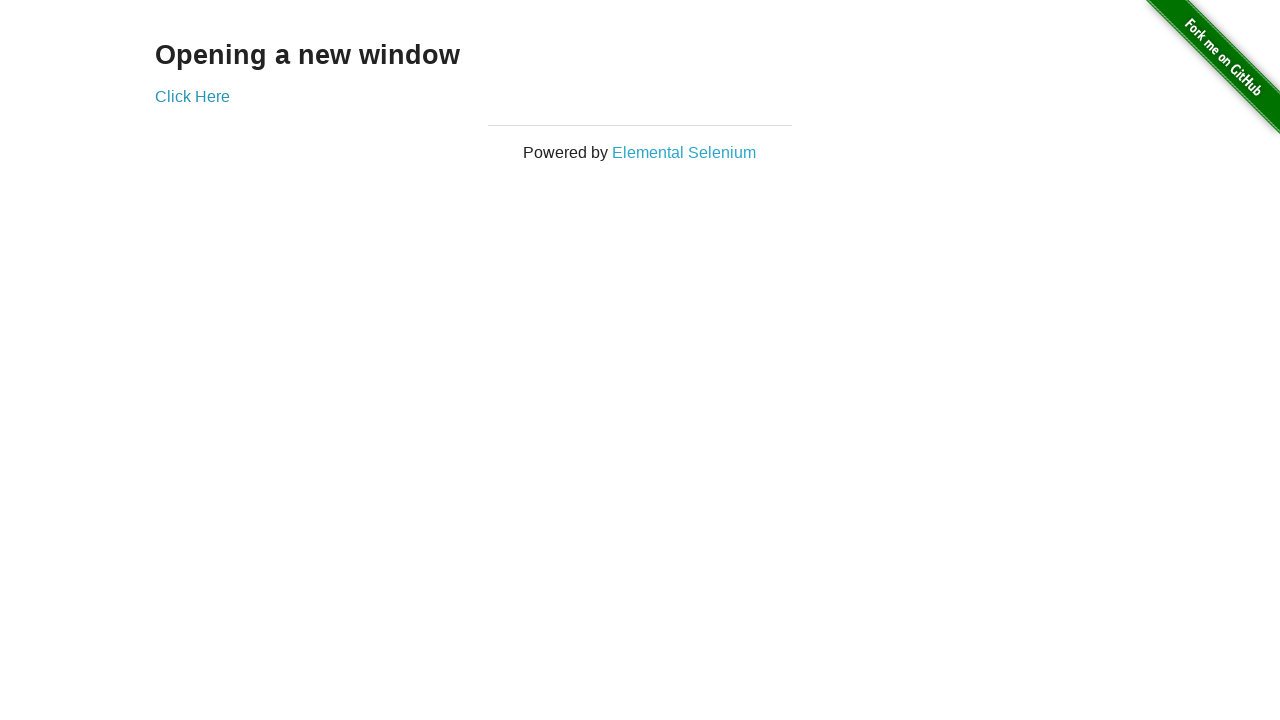